Tests moving the mouse to a specific offset from an element and verifies the coordinates

Starting URL: https://www.selenium.dev/selenium/web/mouse_interaction.html

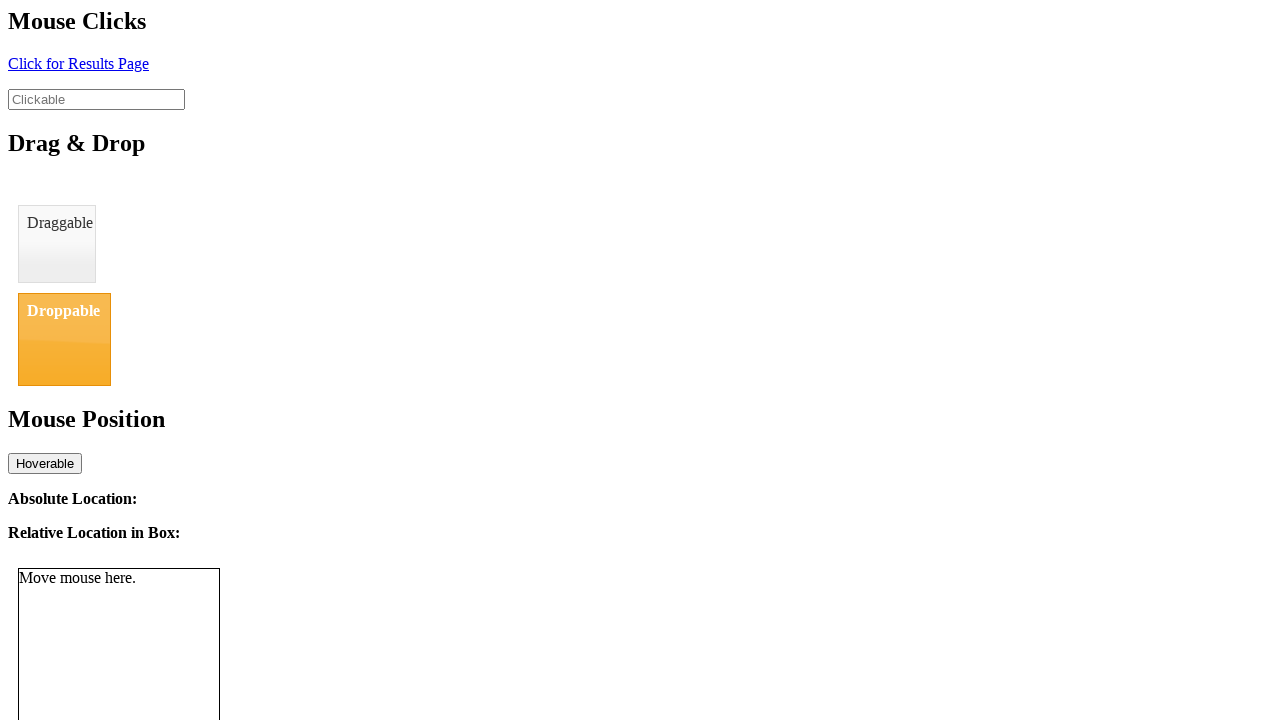

Located the mouse tracker element
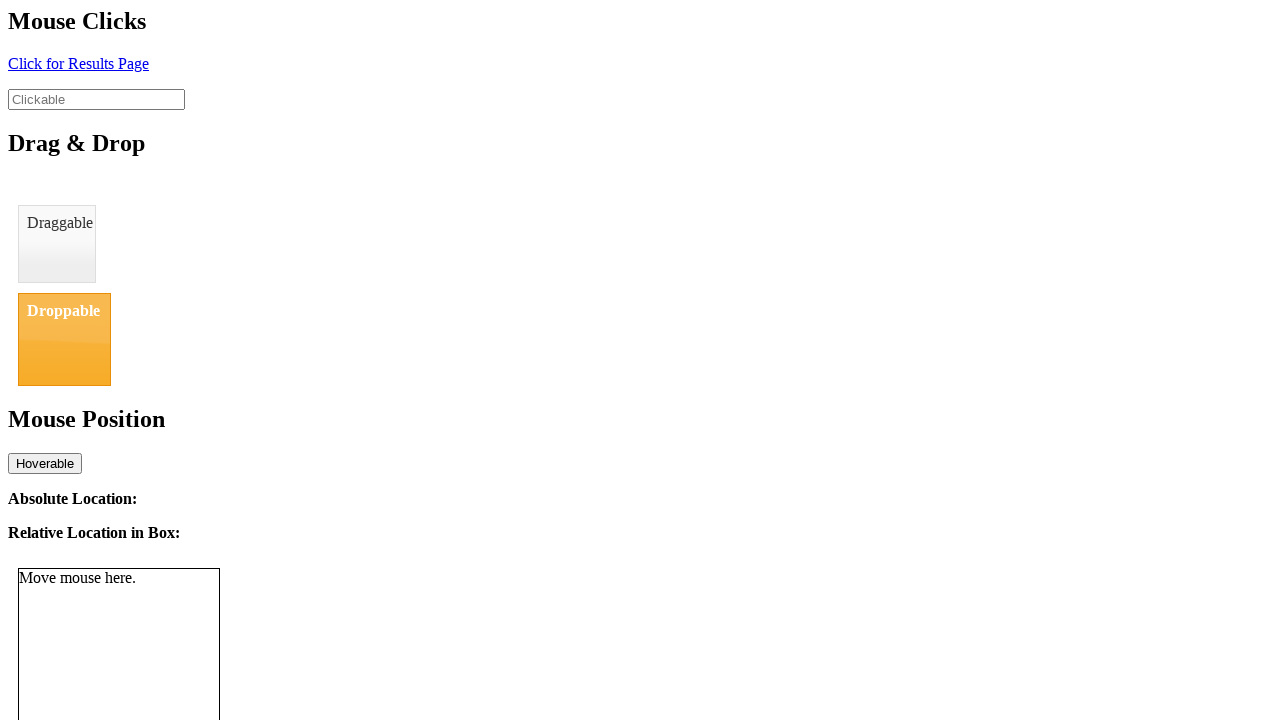

Retrieved bounding box of mouse tracker element
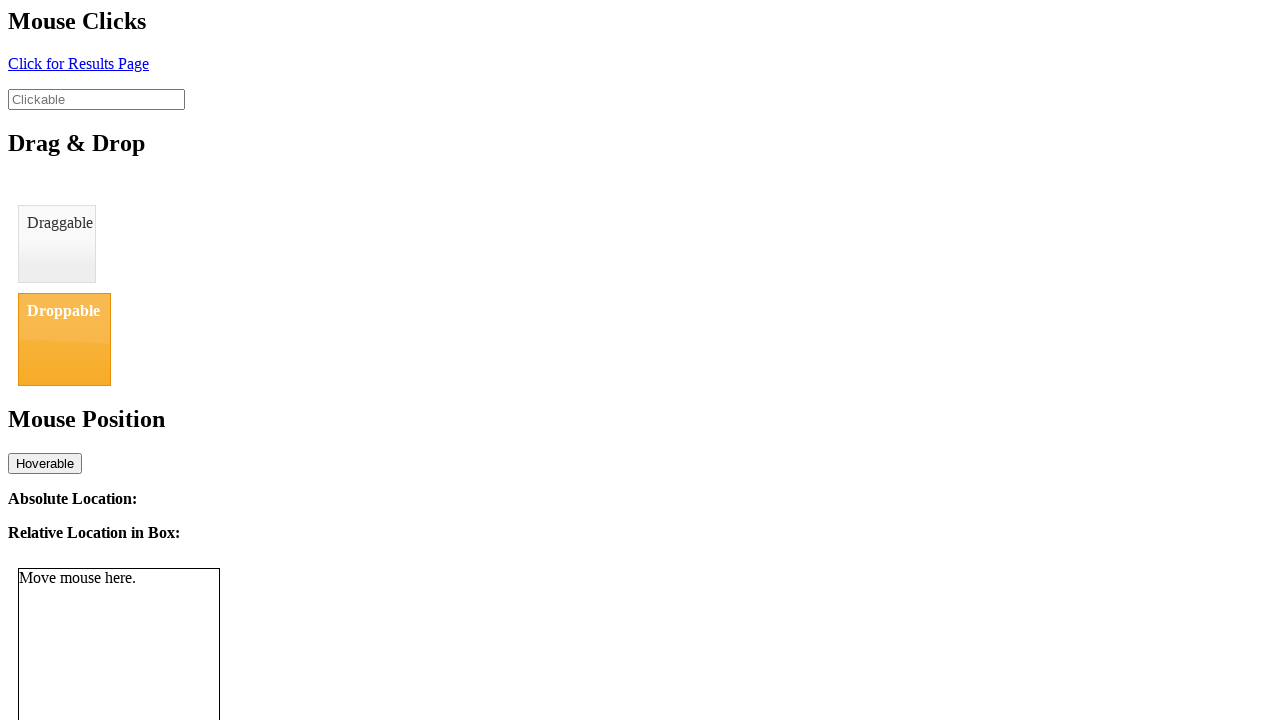

Moved mouse to offset (108, 111) from tracker element at (126, 679)
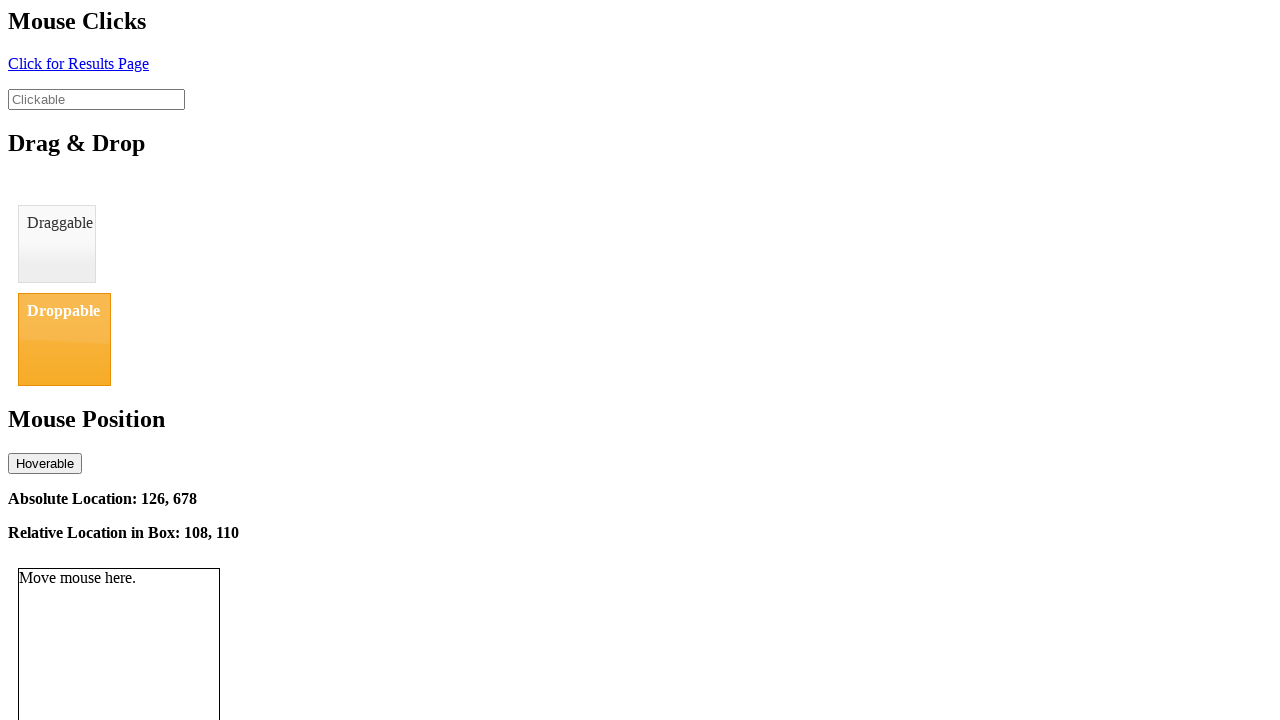

Retrieved relative location text from page
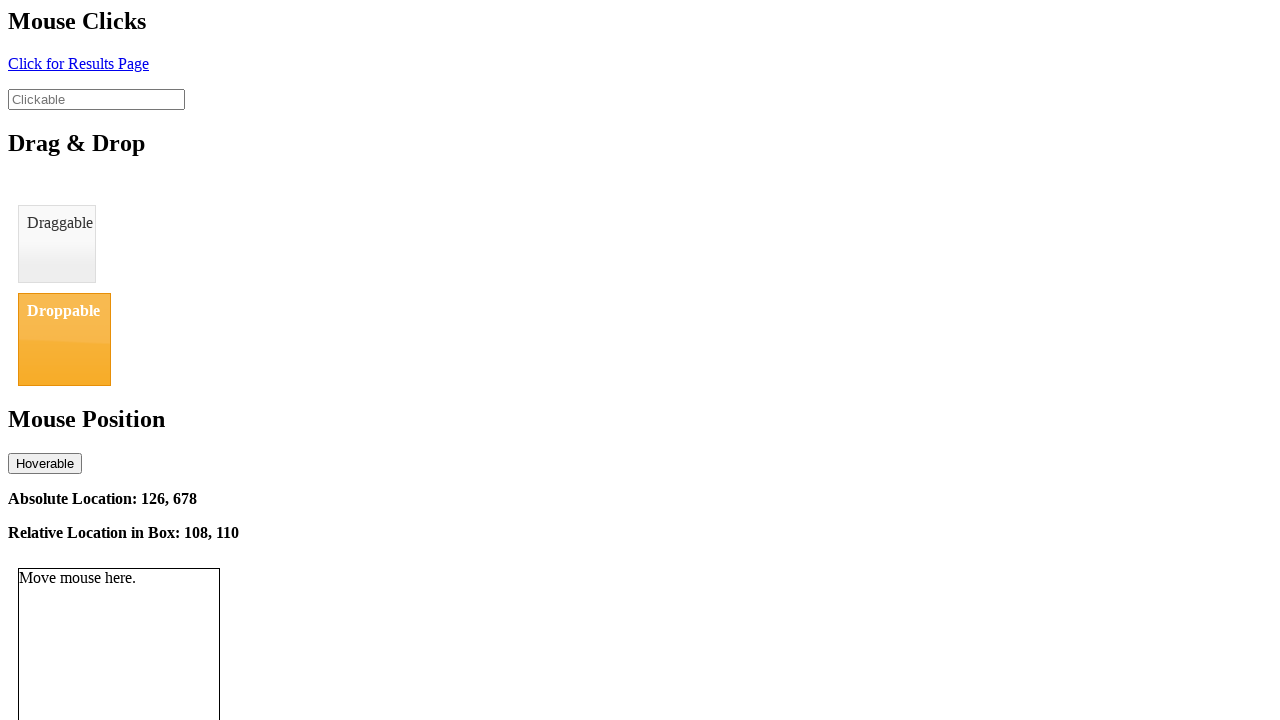

Parsed coordinates from location text
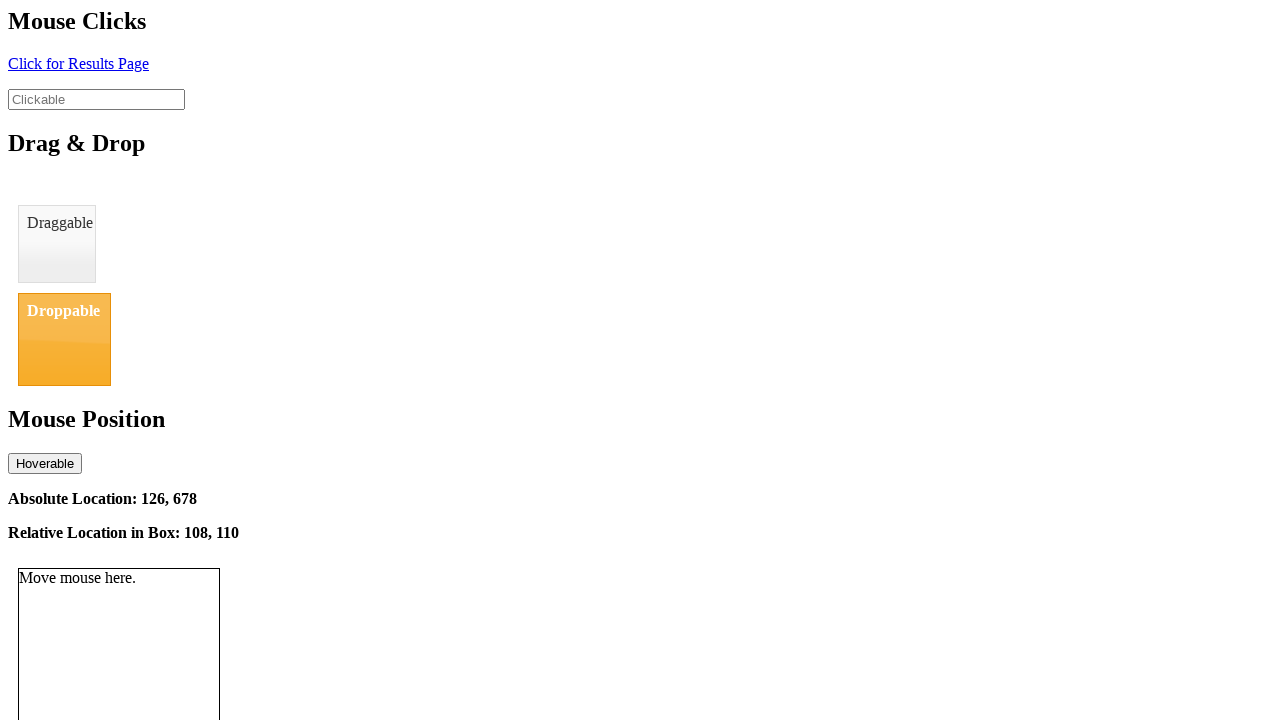

Extracted x coordinate: 108
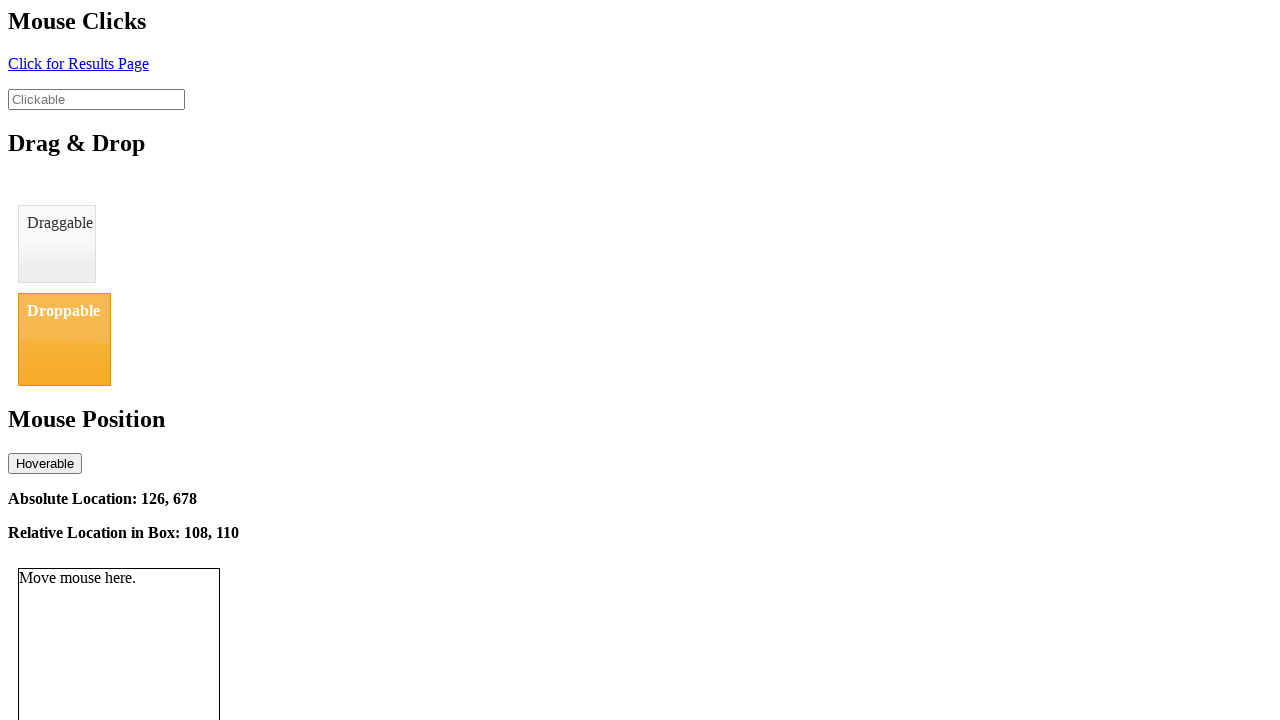

Extracted y coordinate: 110
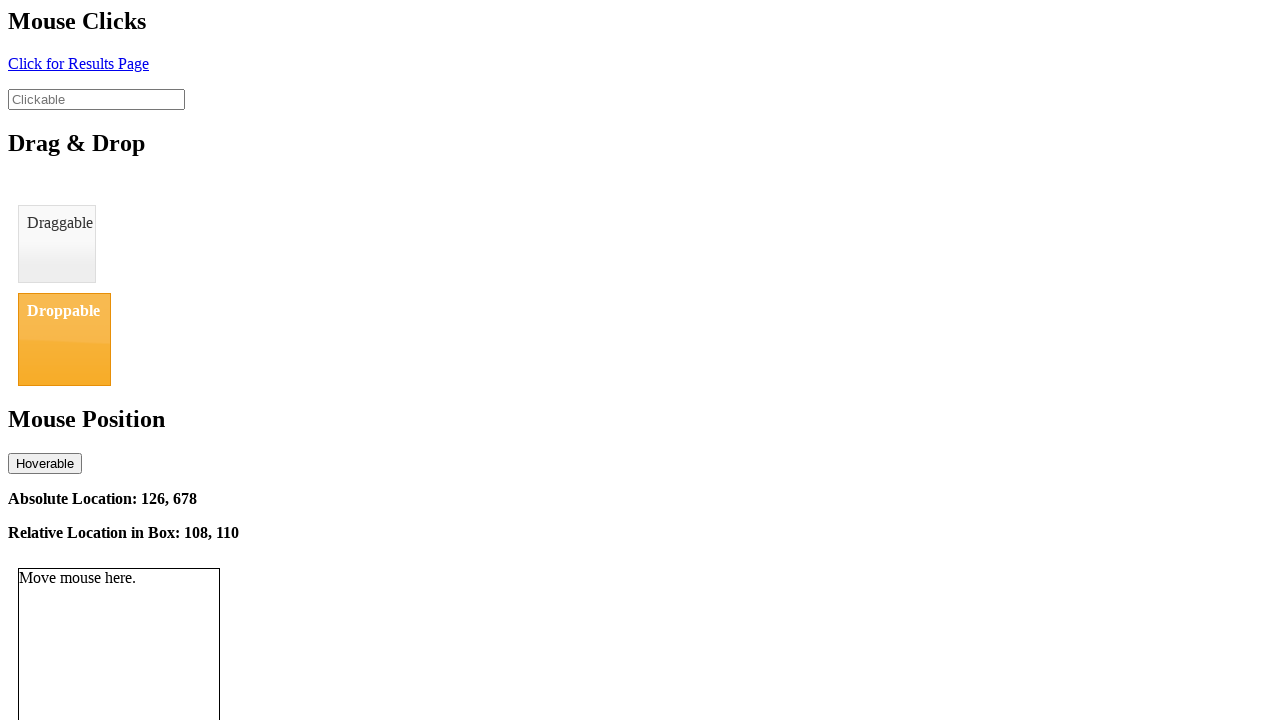

Verified x coordinate 108 is approximately 108 (within tolerance of 2)
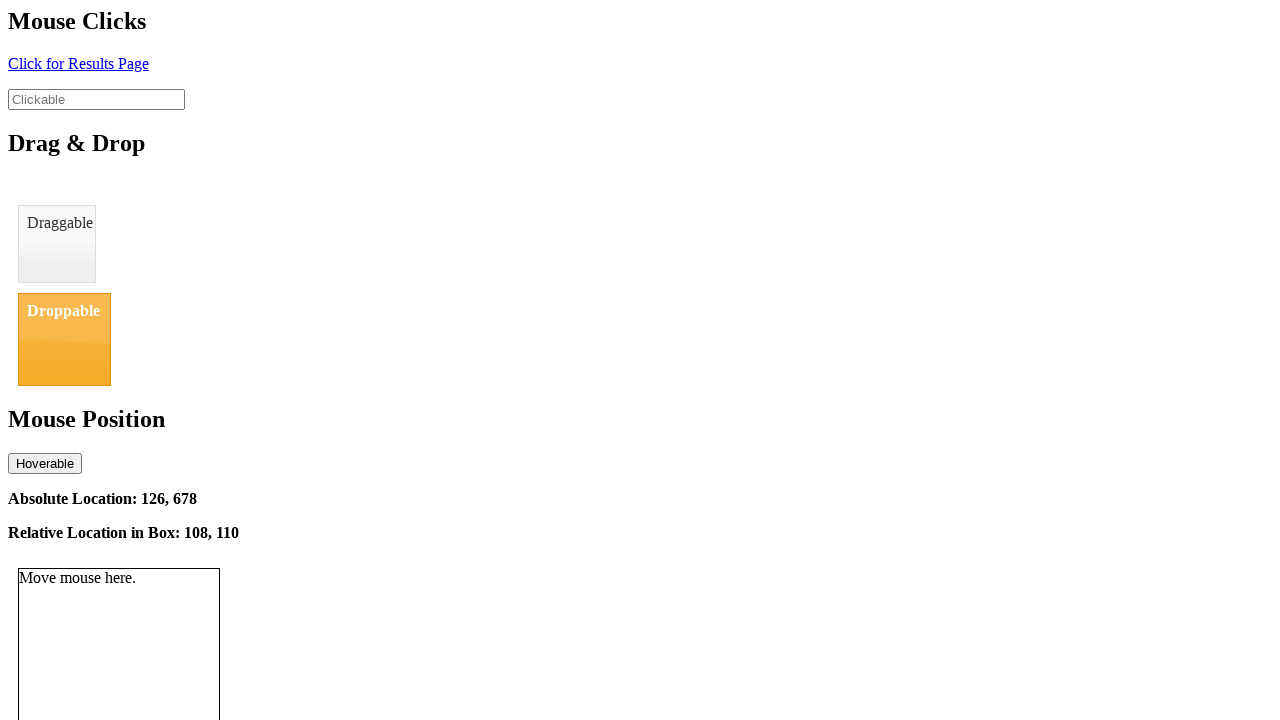

Verified y coordinate 110 is approximately 111 (within tolerance of 2)
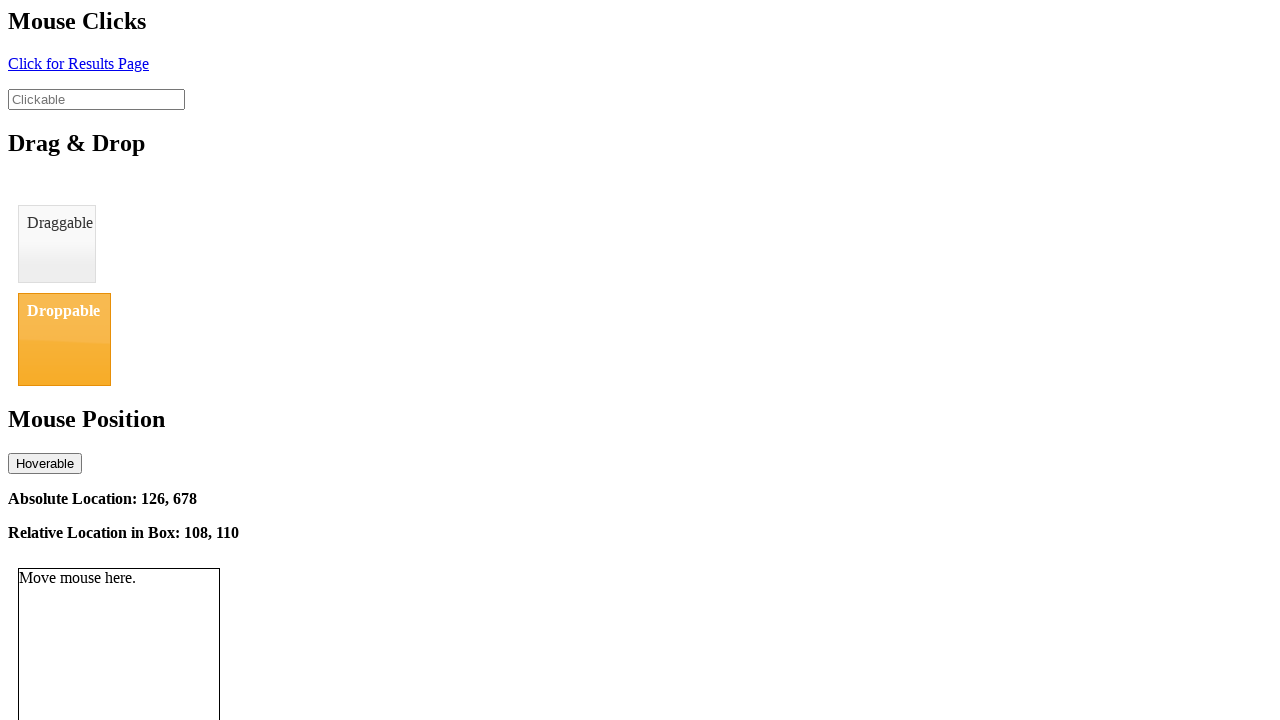

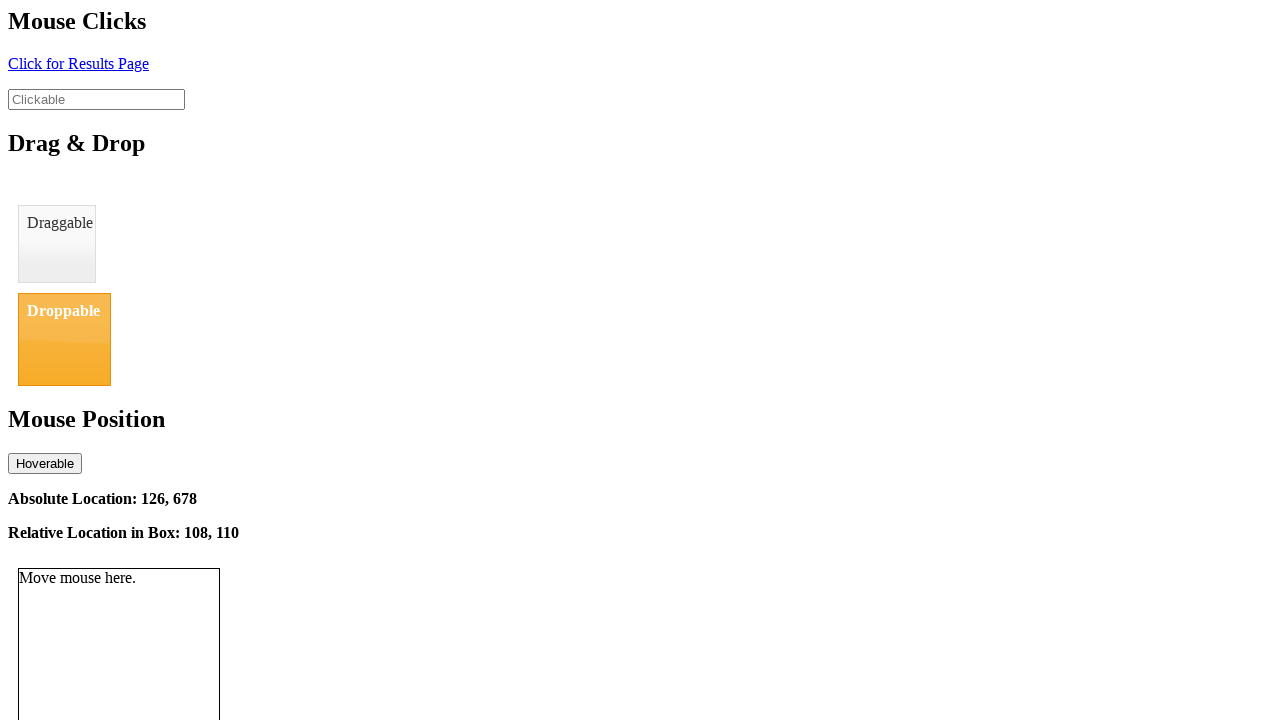